Tests iframe interaction by clicking on the iFrame link, switching to an iframe context, and verifying the text content inside the iframe

Starting URL: http://the-internet.herokuapp.com/frames

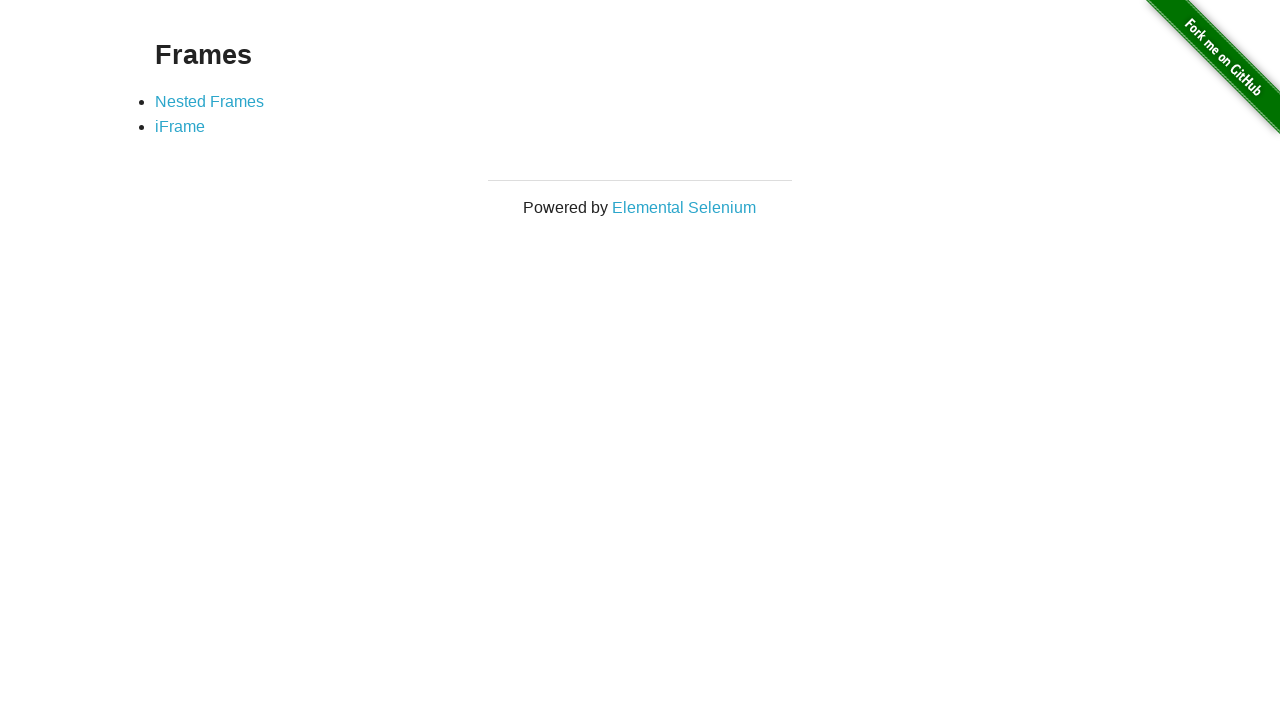

Clicked on iFrame link at (180, 127) on a:has-text('iFrame')
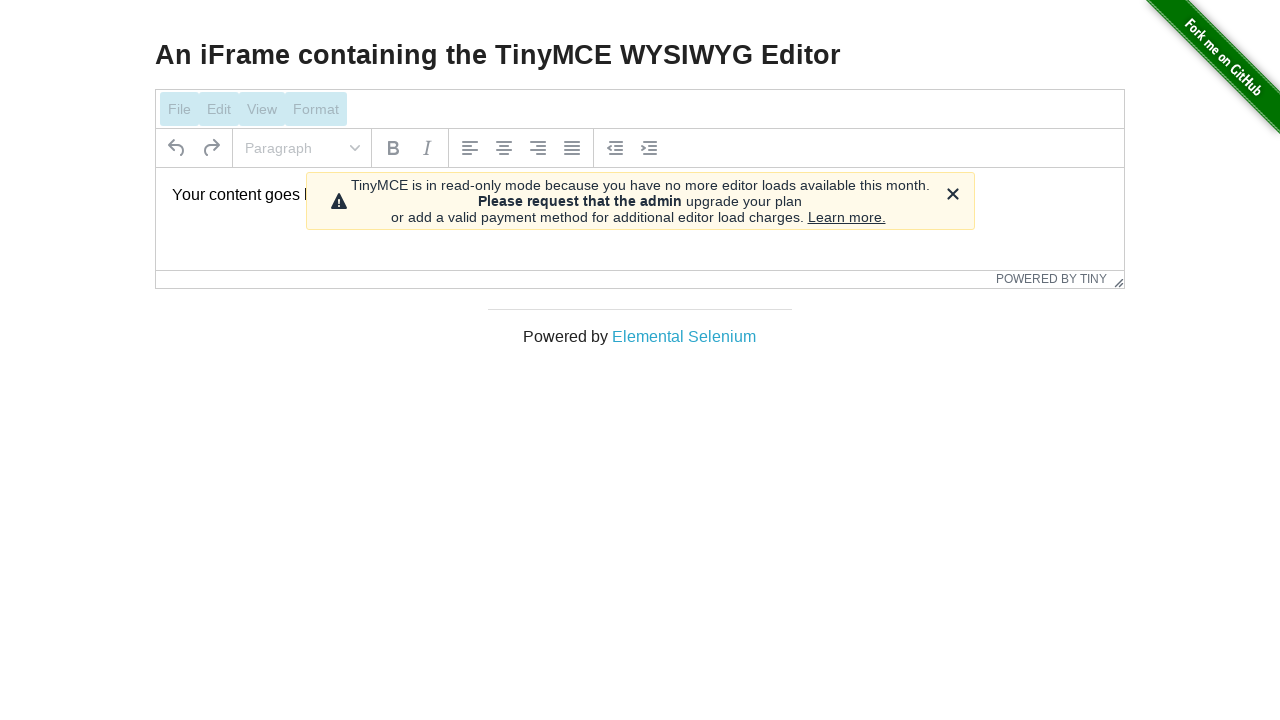

Waited for tox icon to load
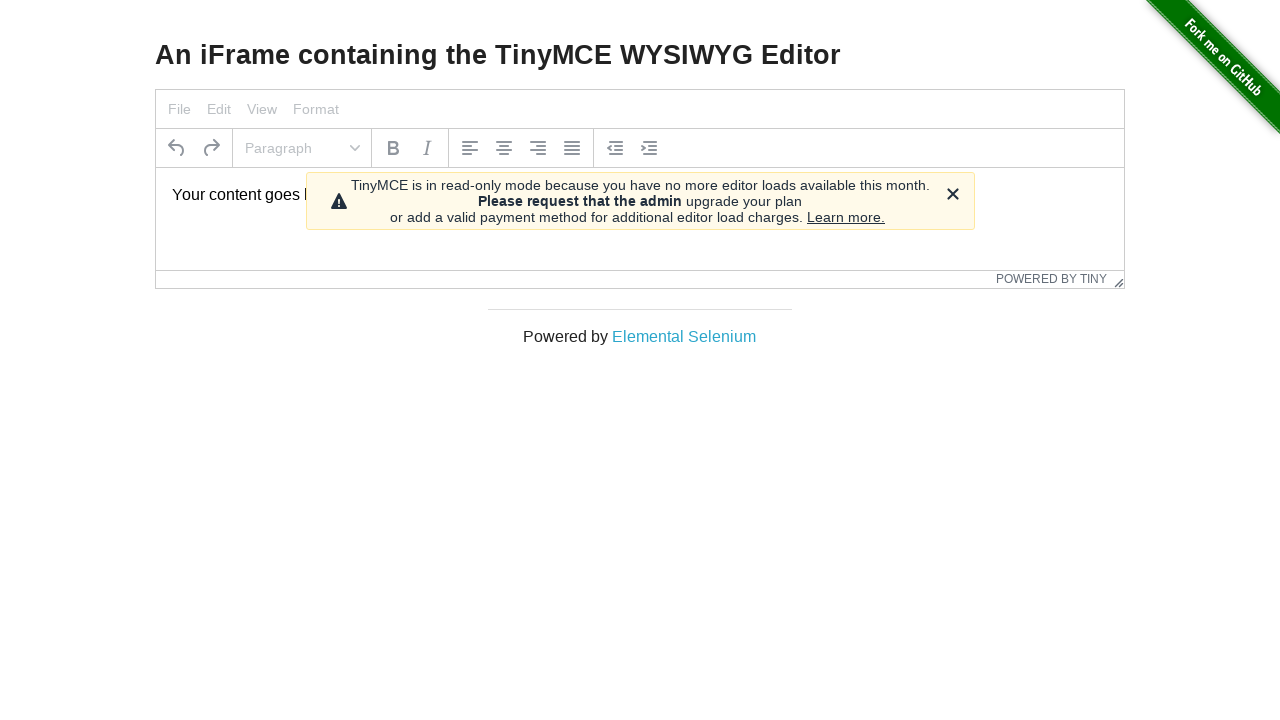

Clicked on tox icon at (952, 194) on xpath=//*[@class='tox-icon']
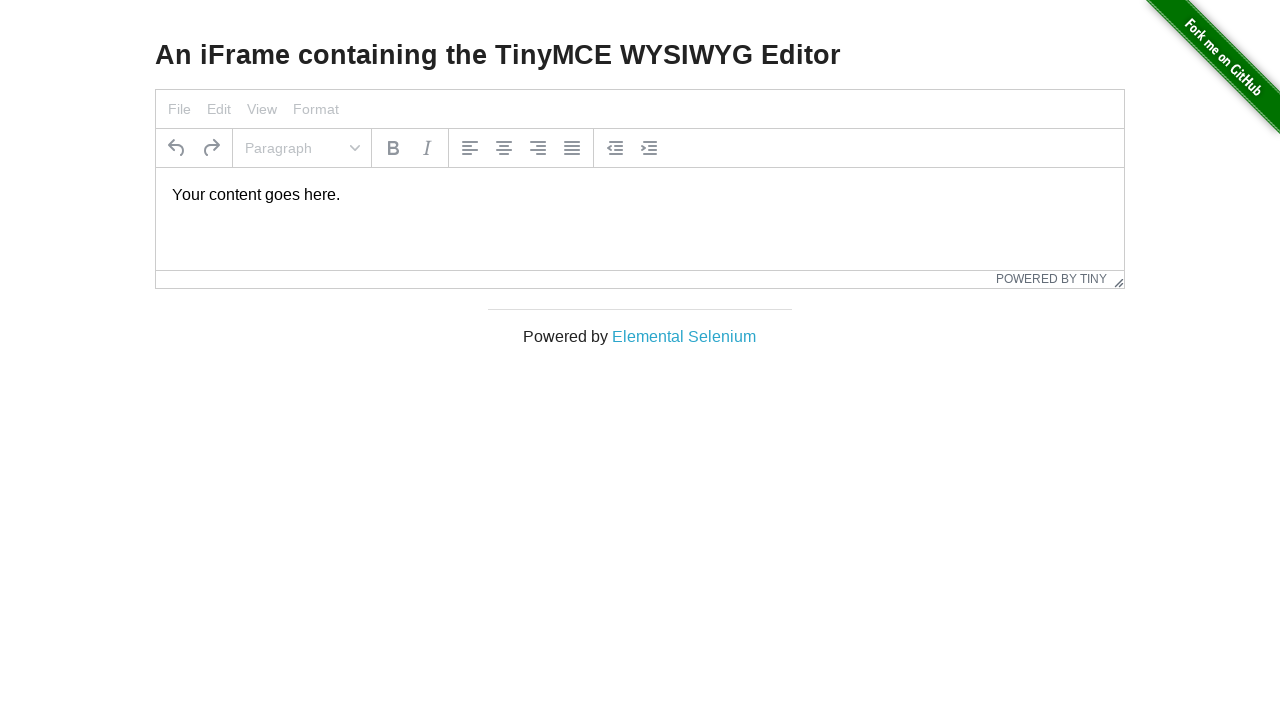

Located iframe with id 'mce_0_ifr'
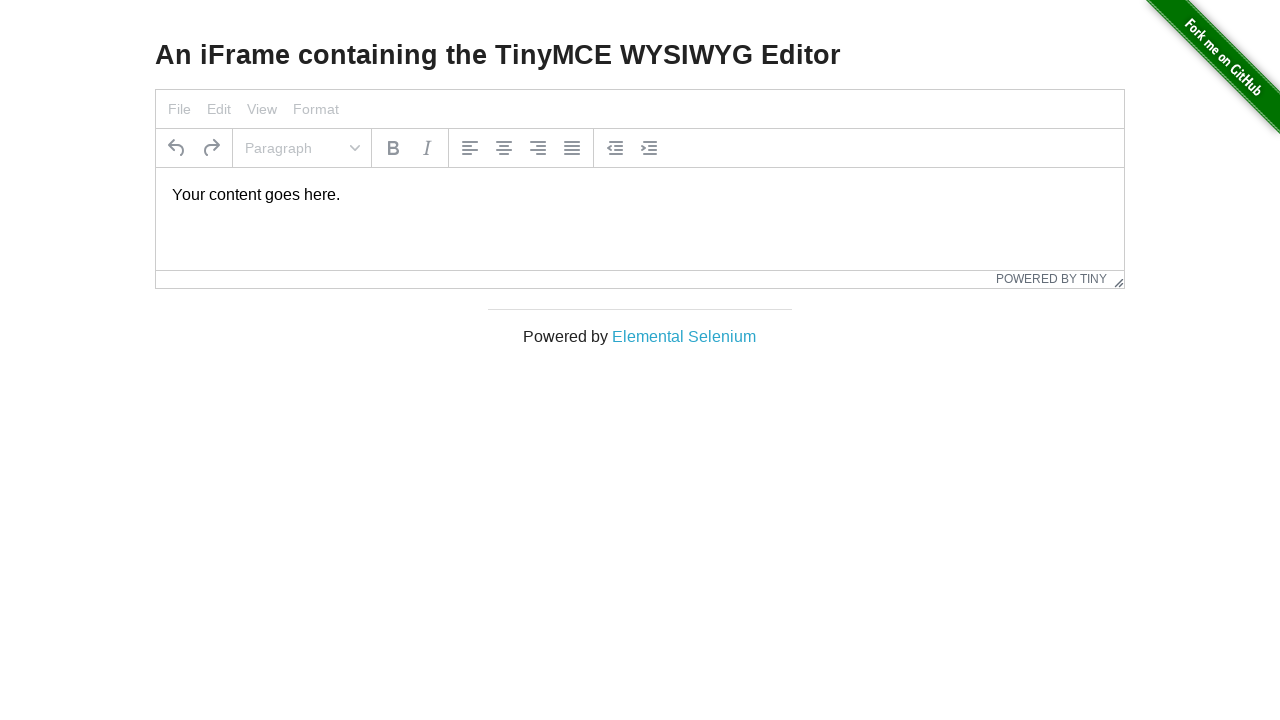

Located text element inside iframe
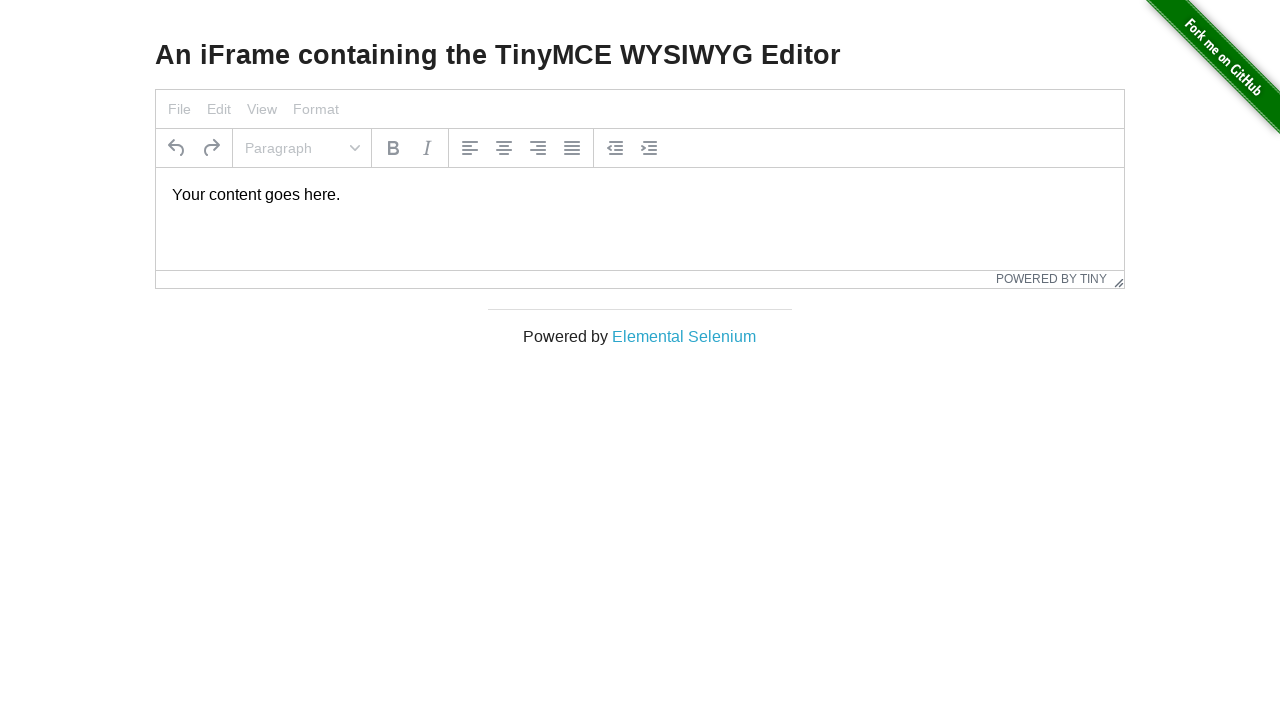

Retrieved text content from iframe: 'Your content goes here.'
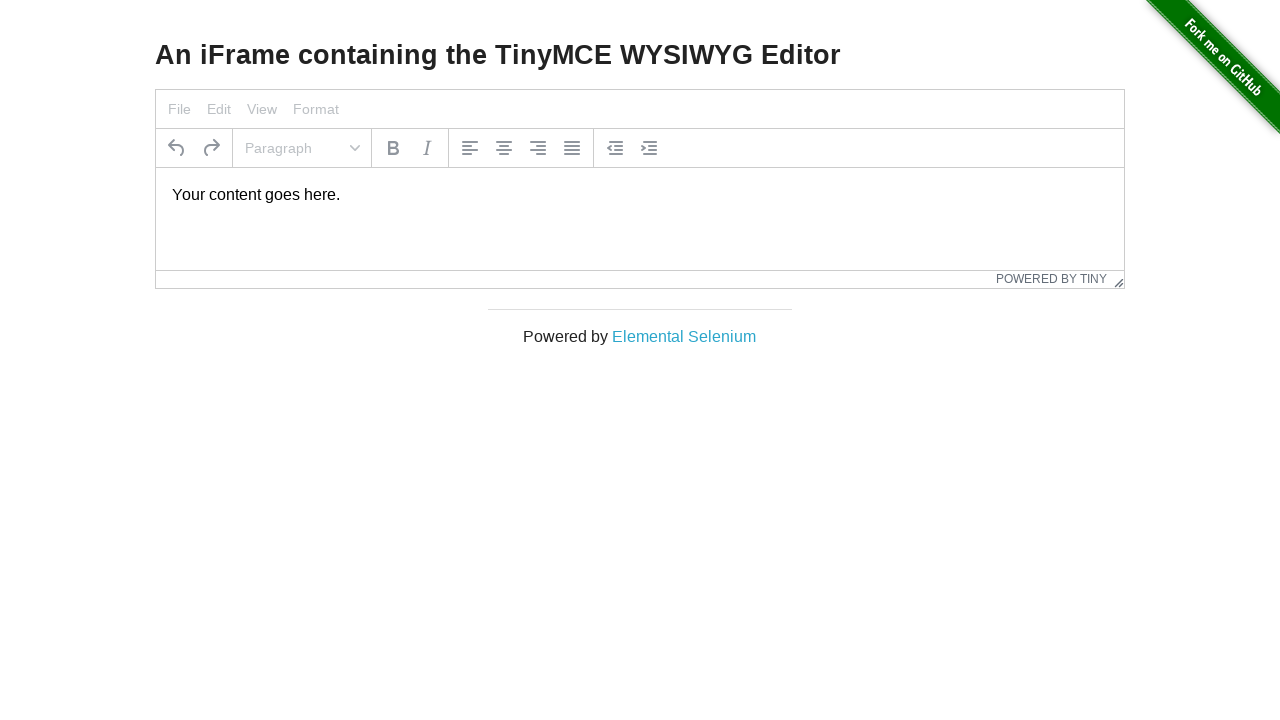

Verified iframe text content matches expected value
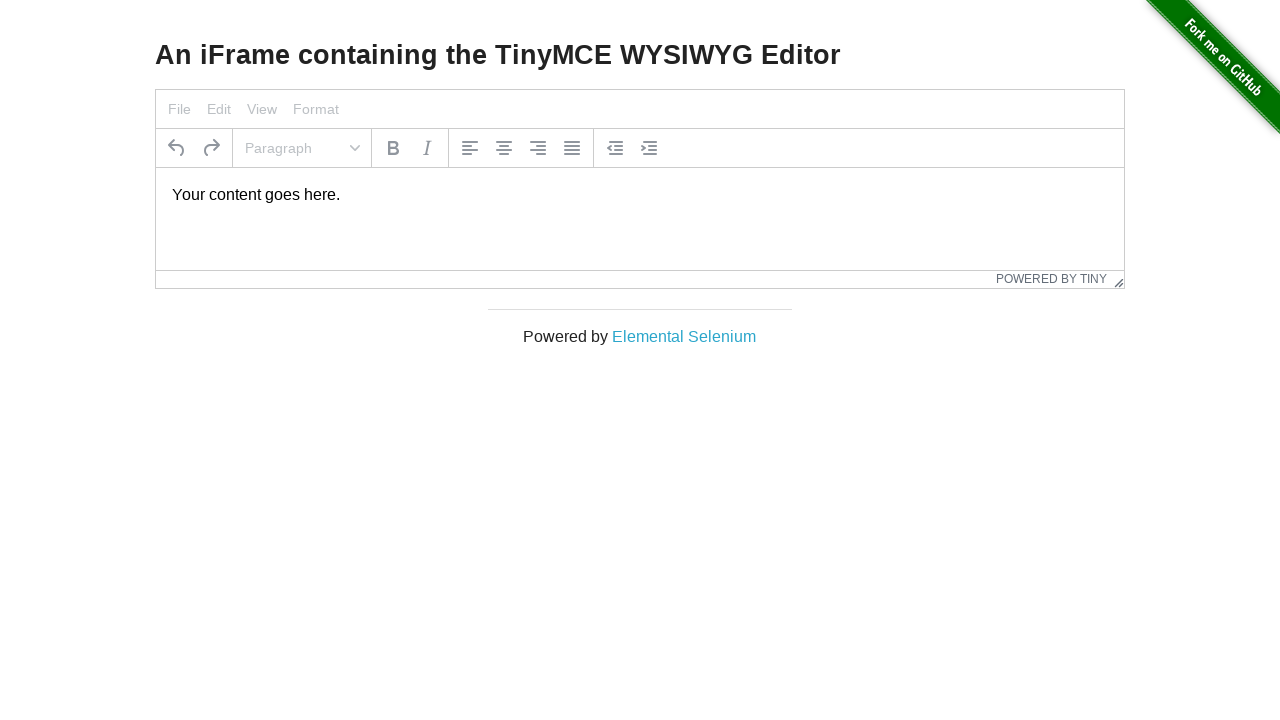

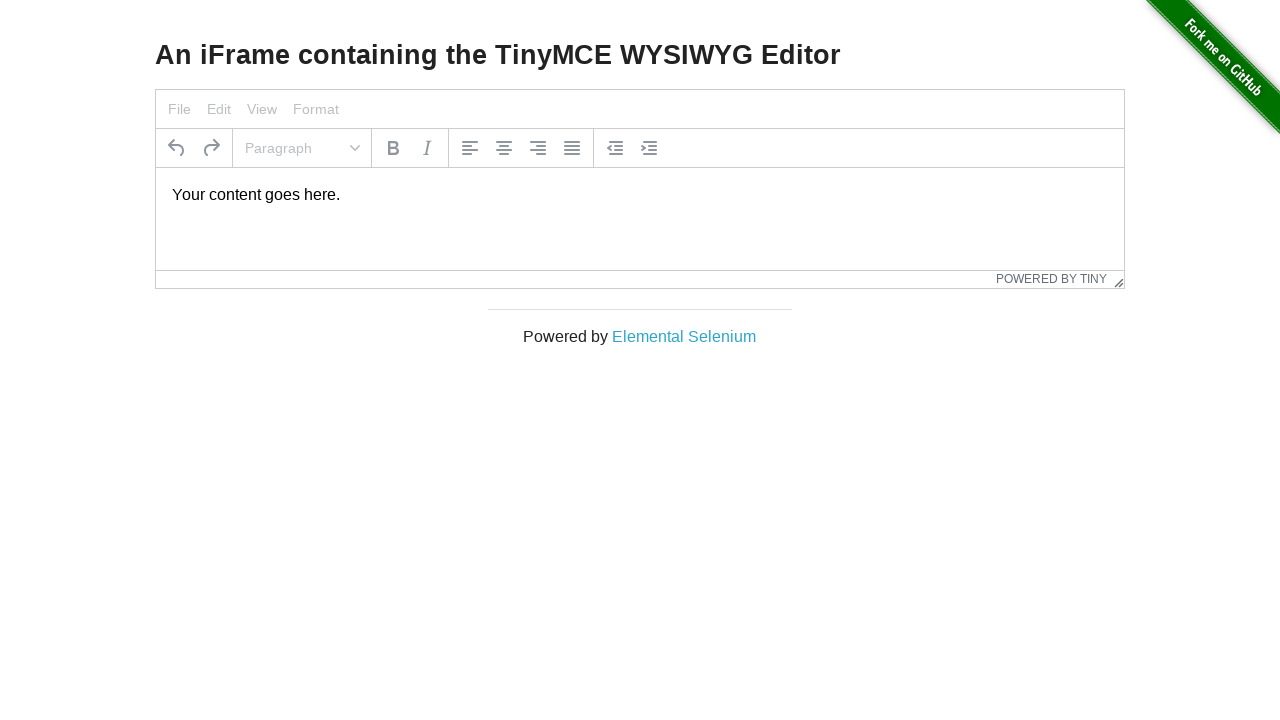